Tests the registration form validation by submitting an invalid email format and verifying the error message is displayed

Starting URL: https://practice.expandtesting.com/notes/app/register

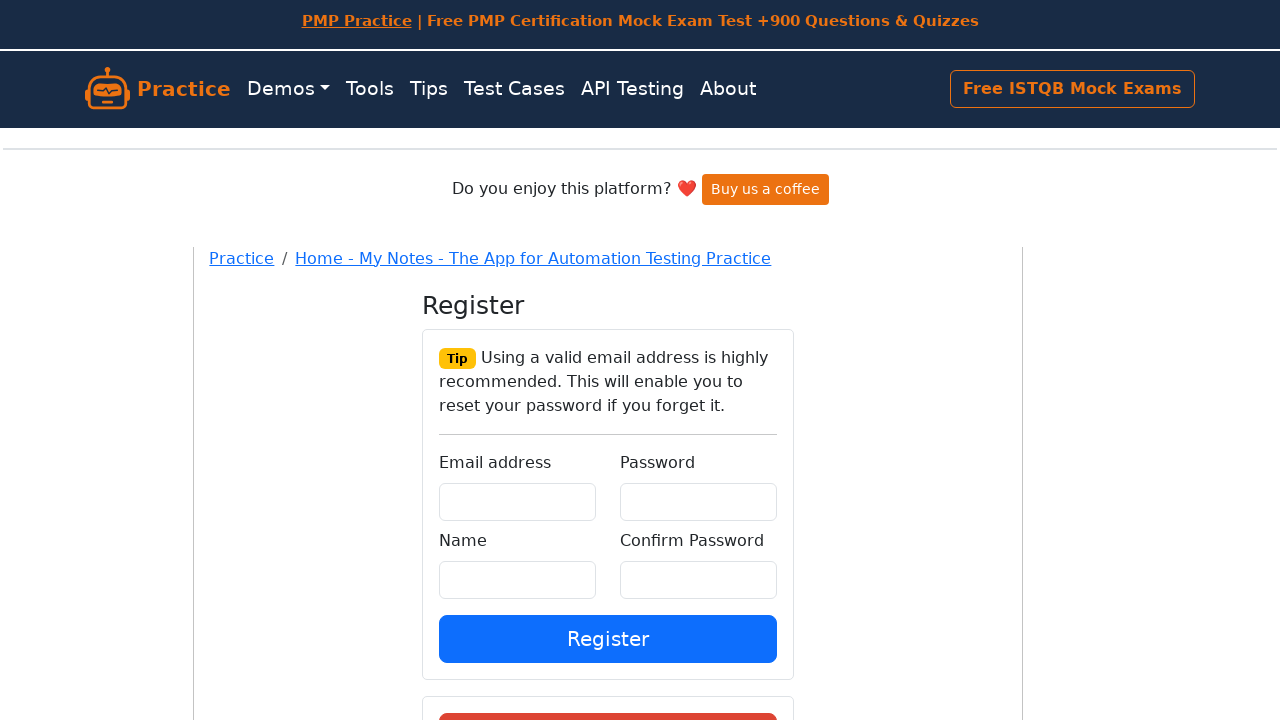

Clicked on the registration form area at (608, 421) on #root > div > div > div
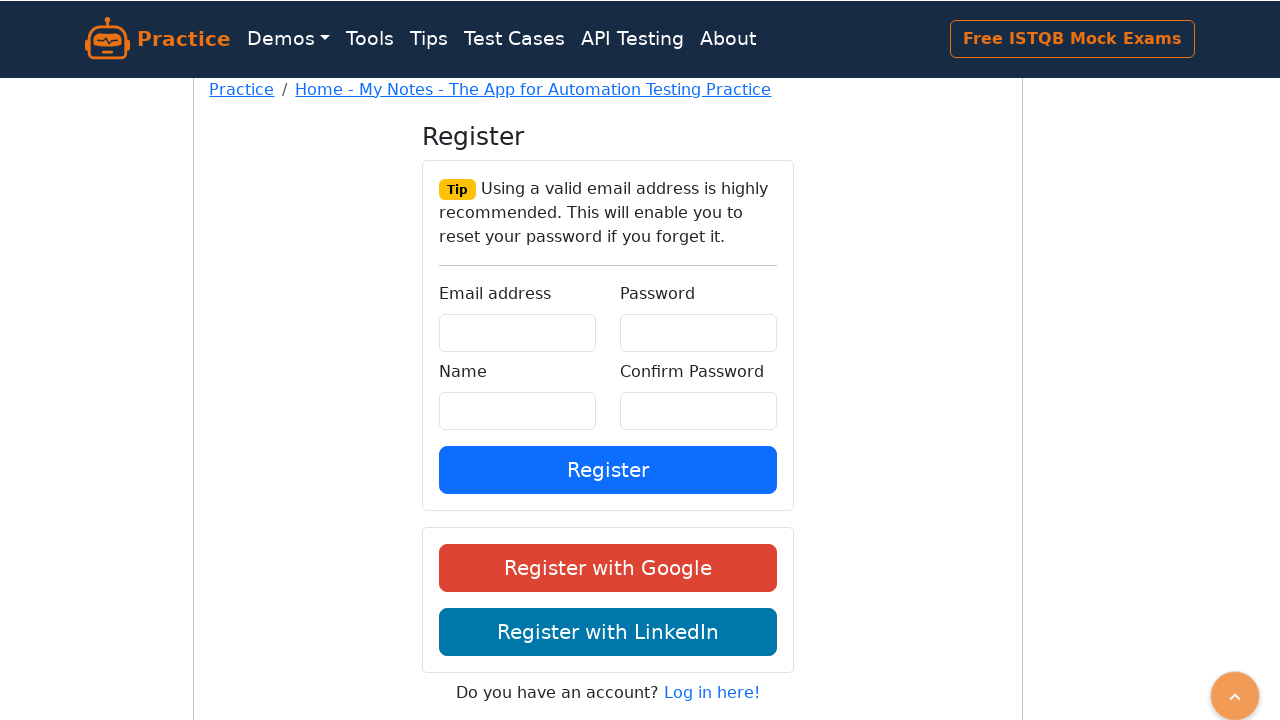

Filled email field with invalid format '@invalidformat@testcompany.com' on #email
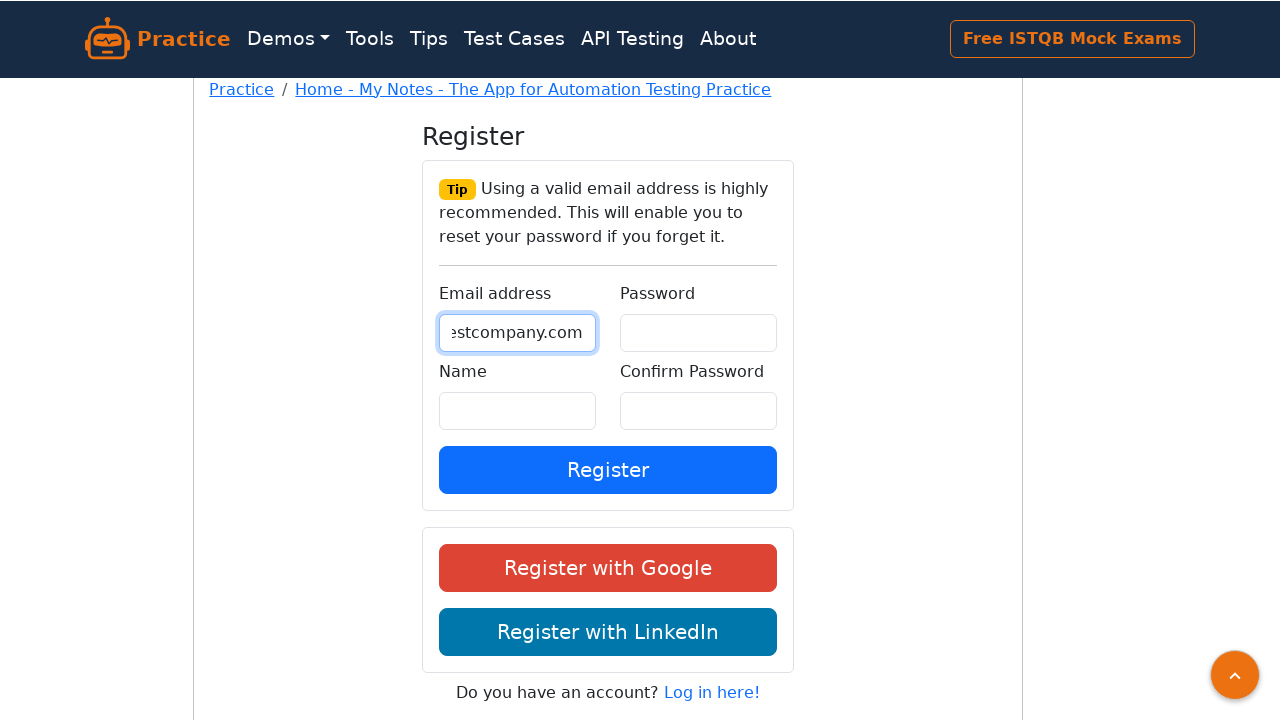

Filled password field with 'SecurePass123' on #password
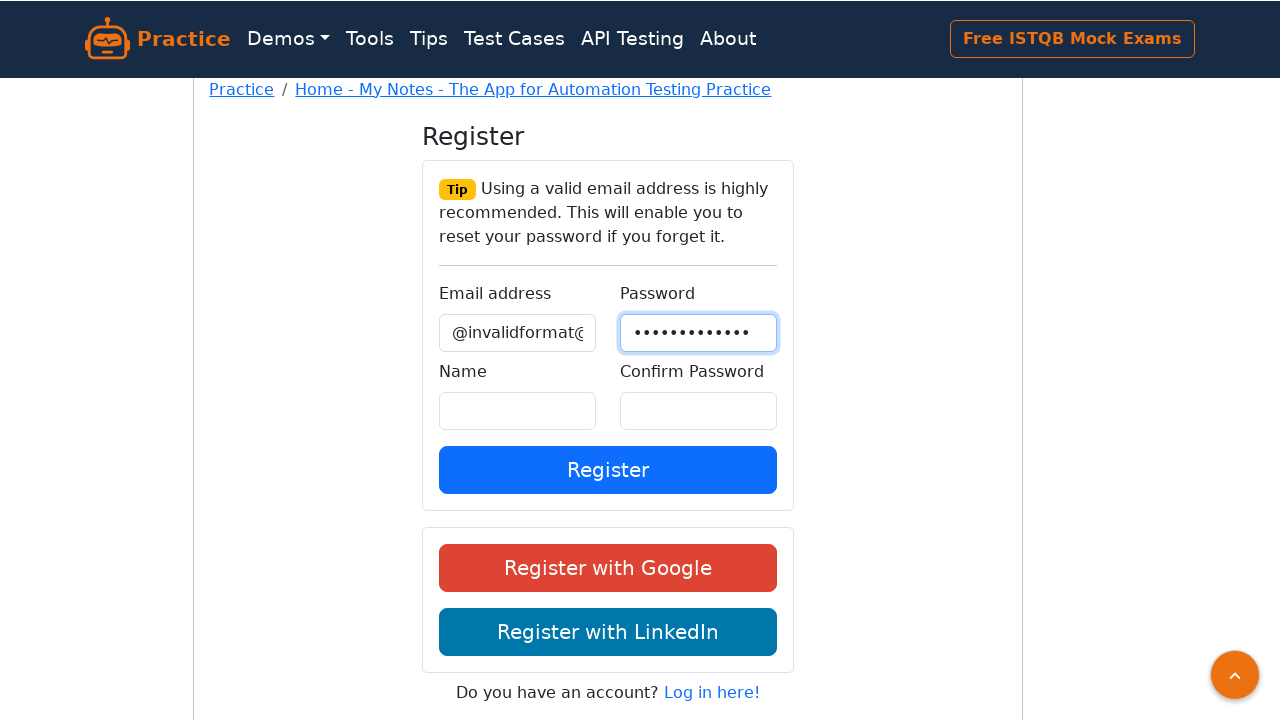

Filled confirm password field with 'SecurePass123' on #confirmPassword
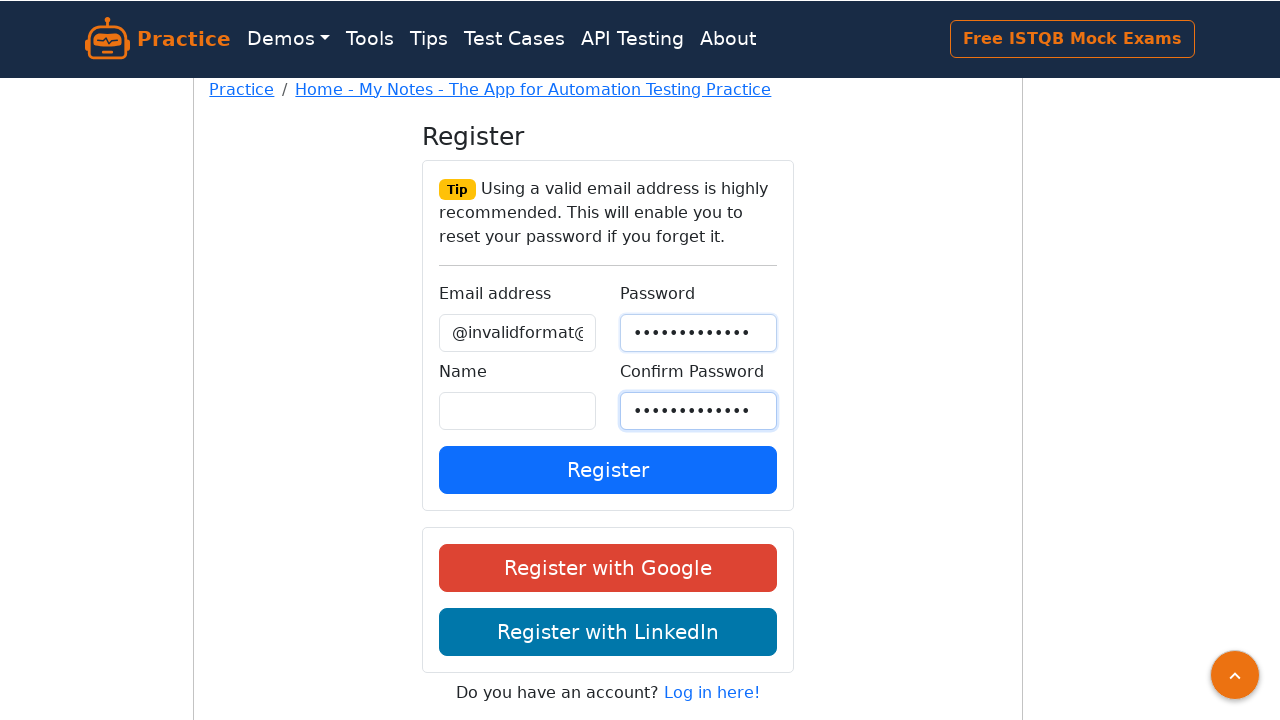

Filled name field with 'John Smith' on #name
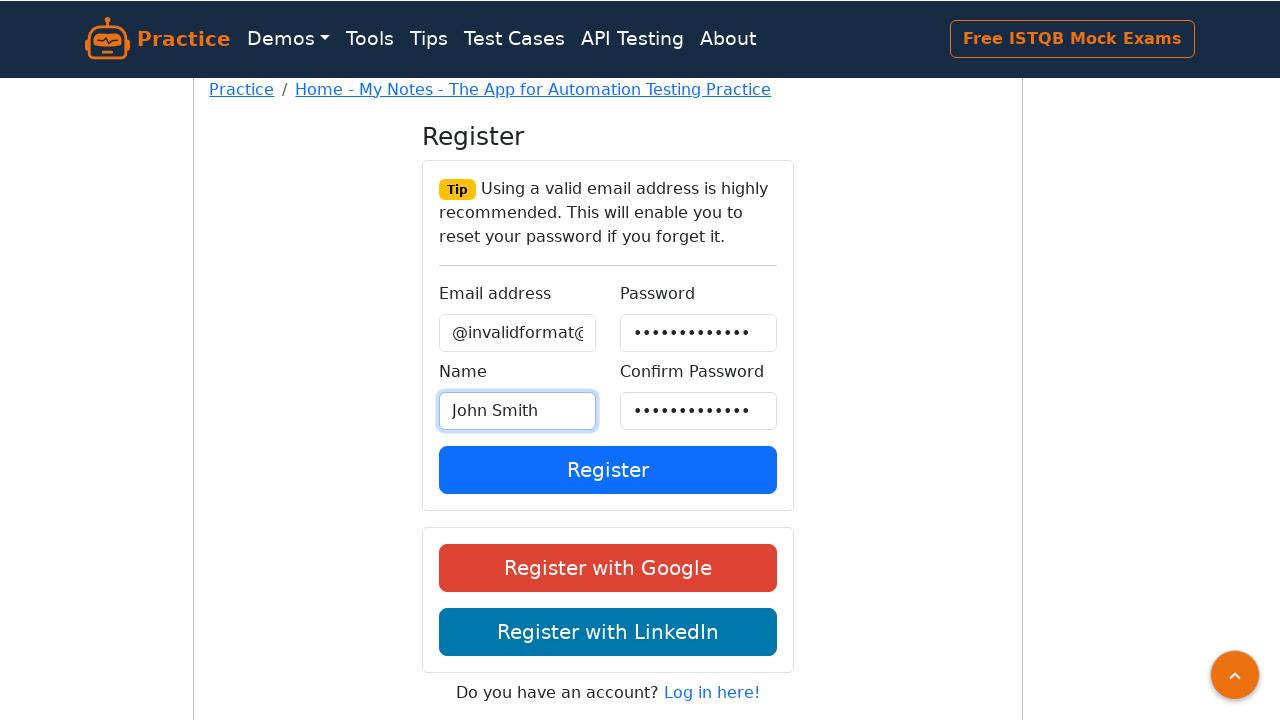

Scrolled down to view the register button
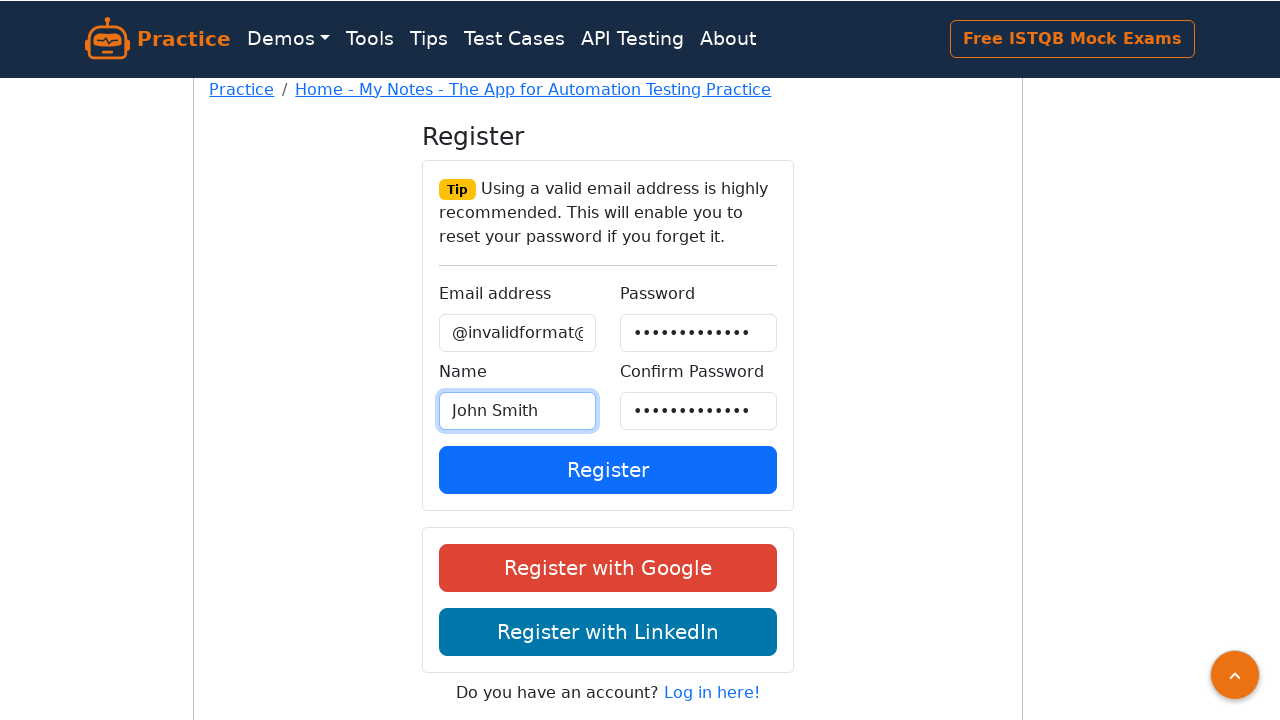

Clicked the register button to submit form at (608, 470) on div.form-group > button
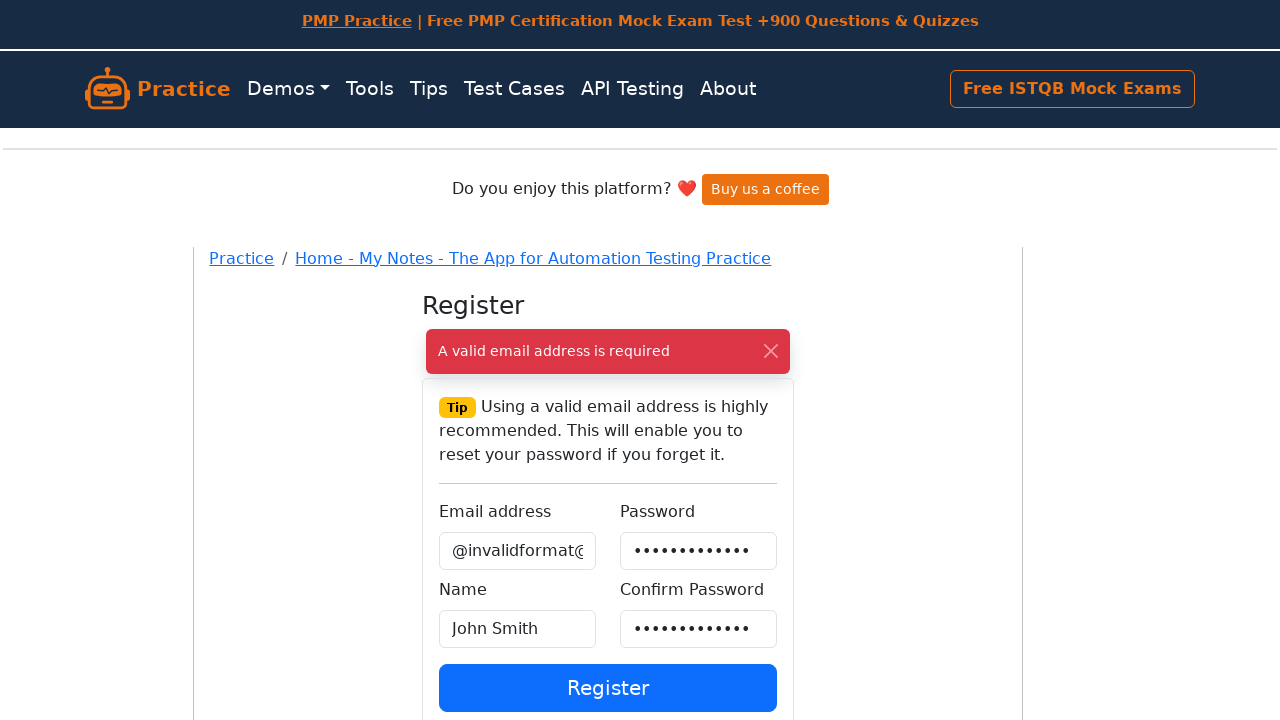

Verified that invalid email error message is displayed
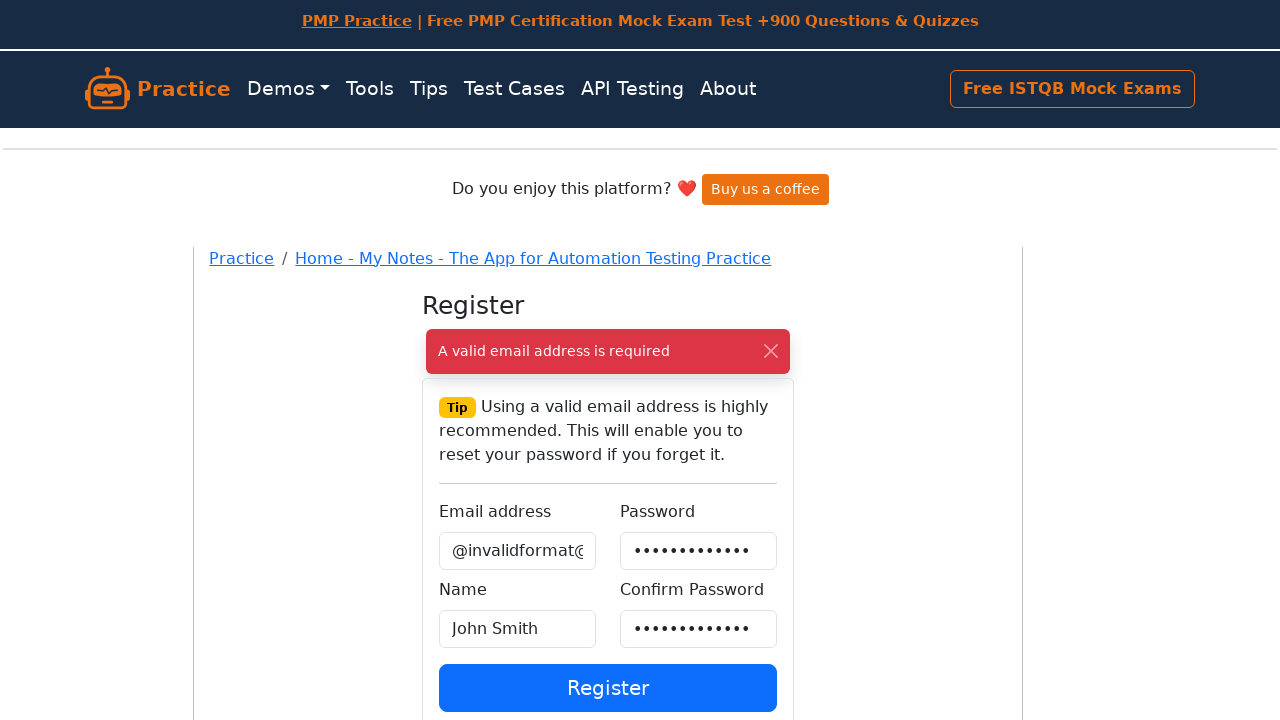

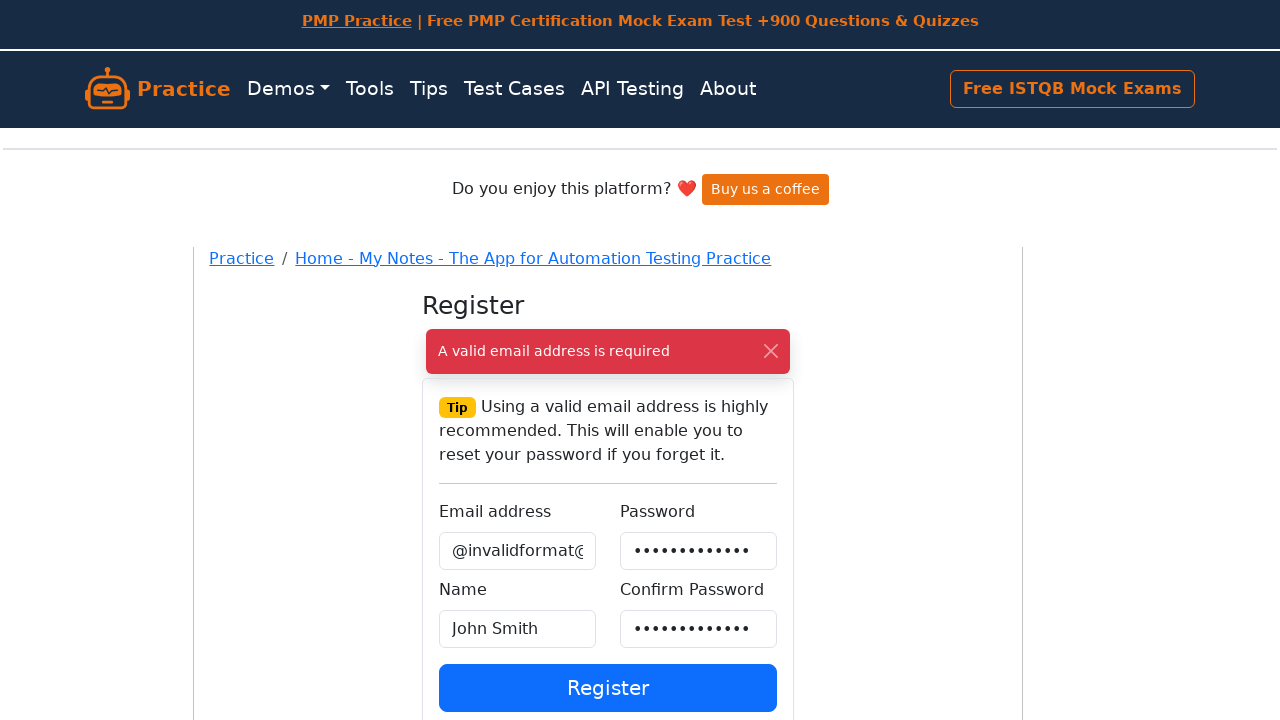